Tests a registration form by filling in first name, last name, and email fields in the first block, then submitting and verifying successful registration message.

Starting URL: http://suninjuly.github.io/registration1.html

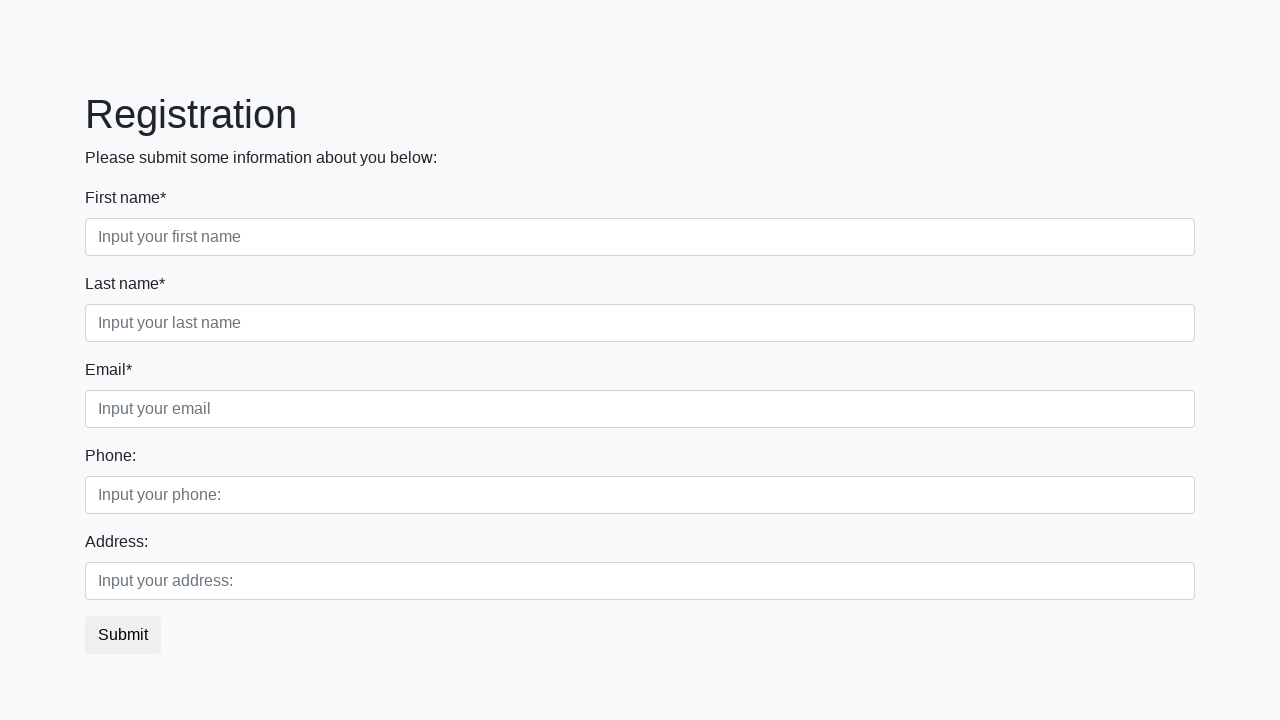

Filled first name field with 'Дмитрий' on .first_block > div:nth-child(1) input
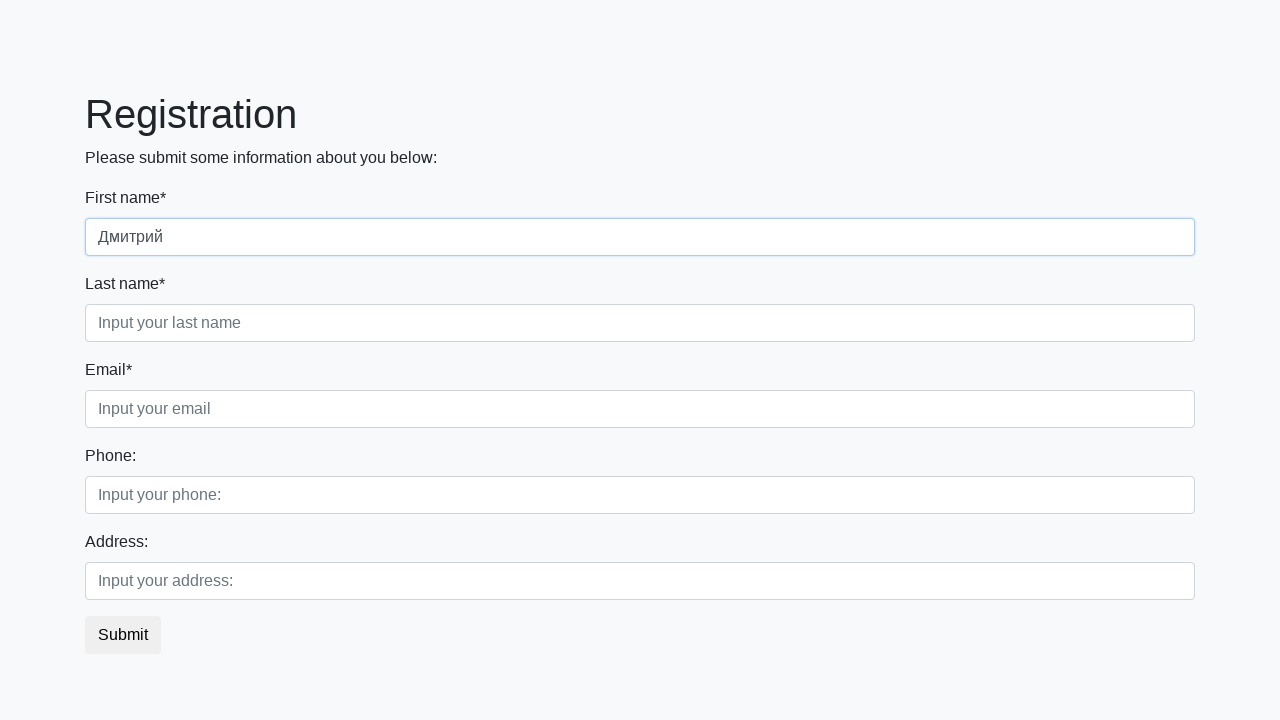

Filled last name field with 'Косячный' on .first_block > div:nth-child(2) input
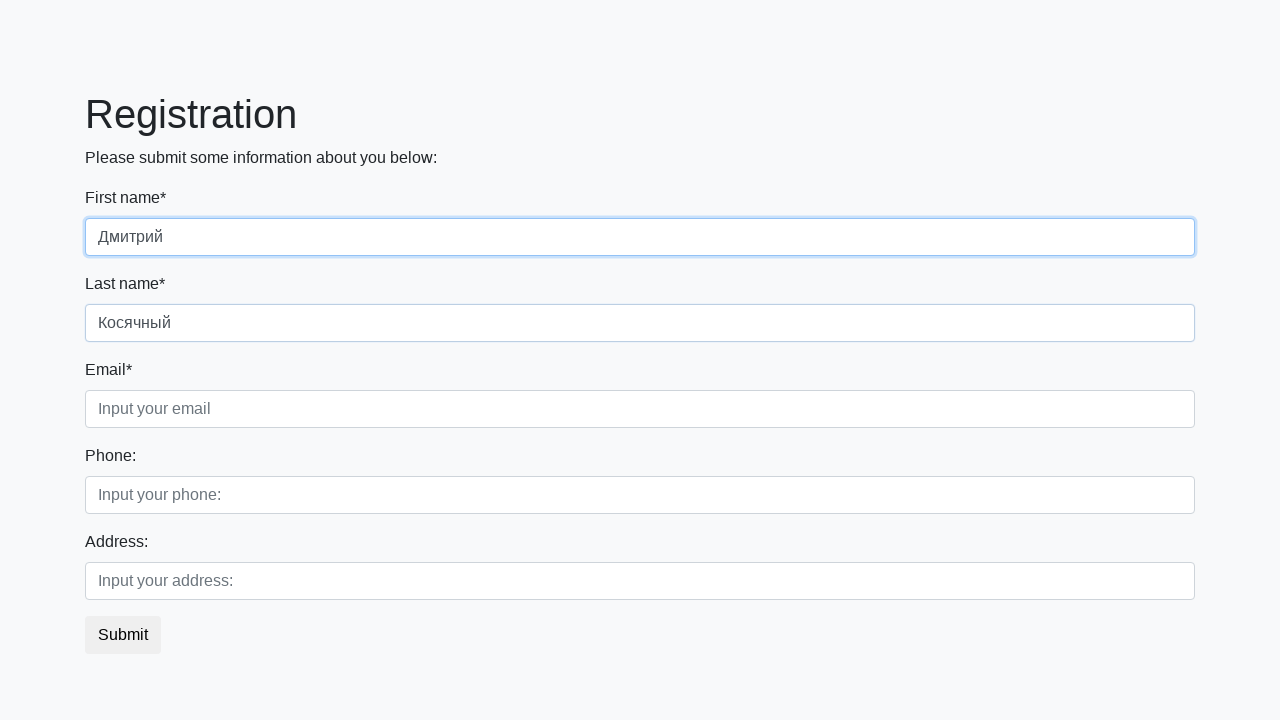

Filled email field with '123@123.ru' on .first_block > div:nth-child(3) input
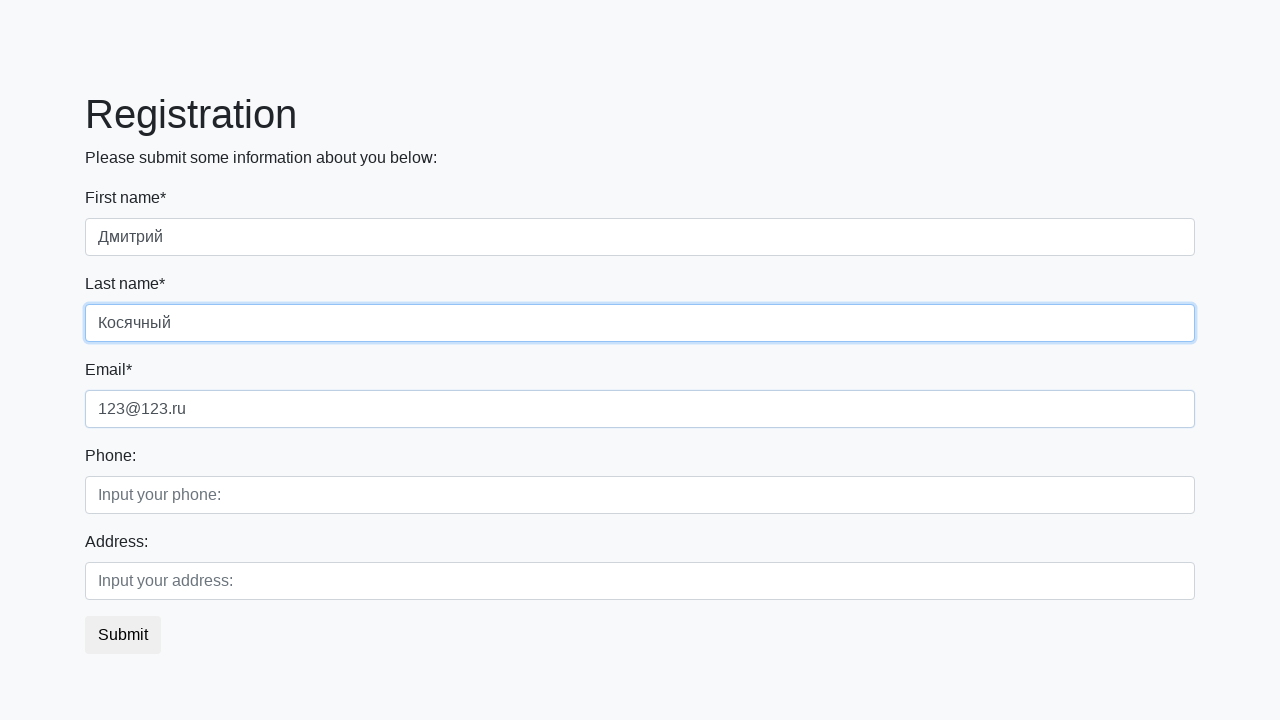

Clicked submit button at (123, 635) on button.btn
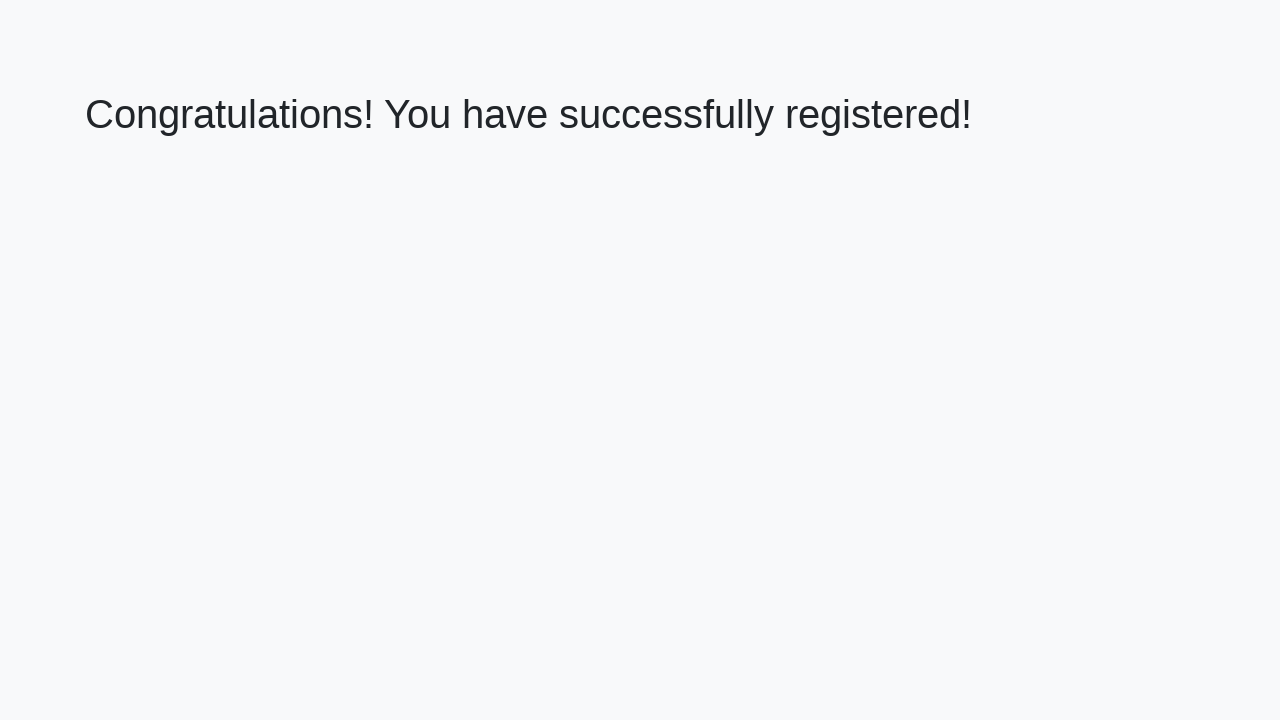

Waited for success message heading to load
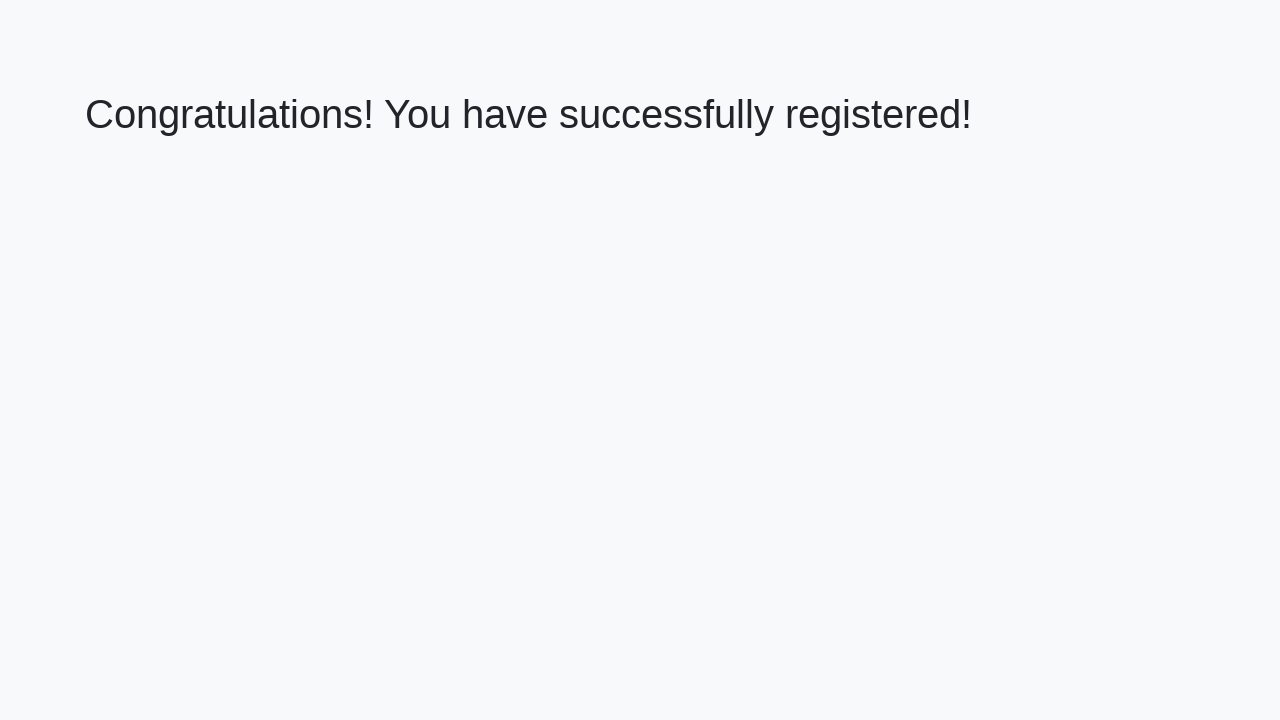

Retrieved success message text
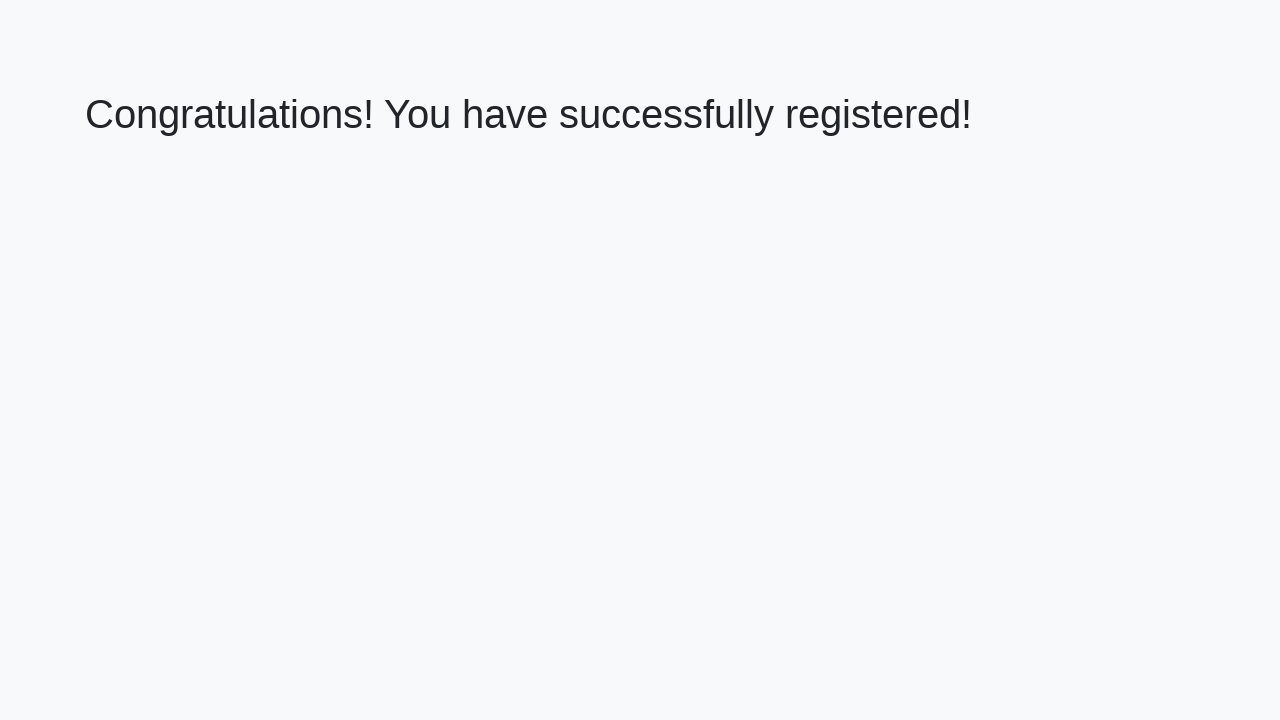

Verified success message: 'Congratulations! You have successfully registered!'
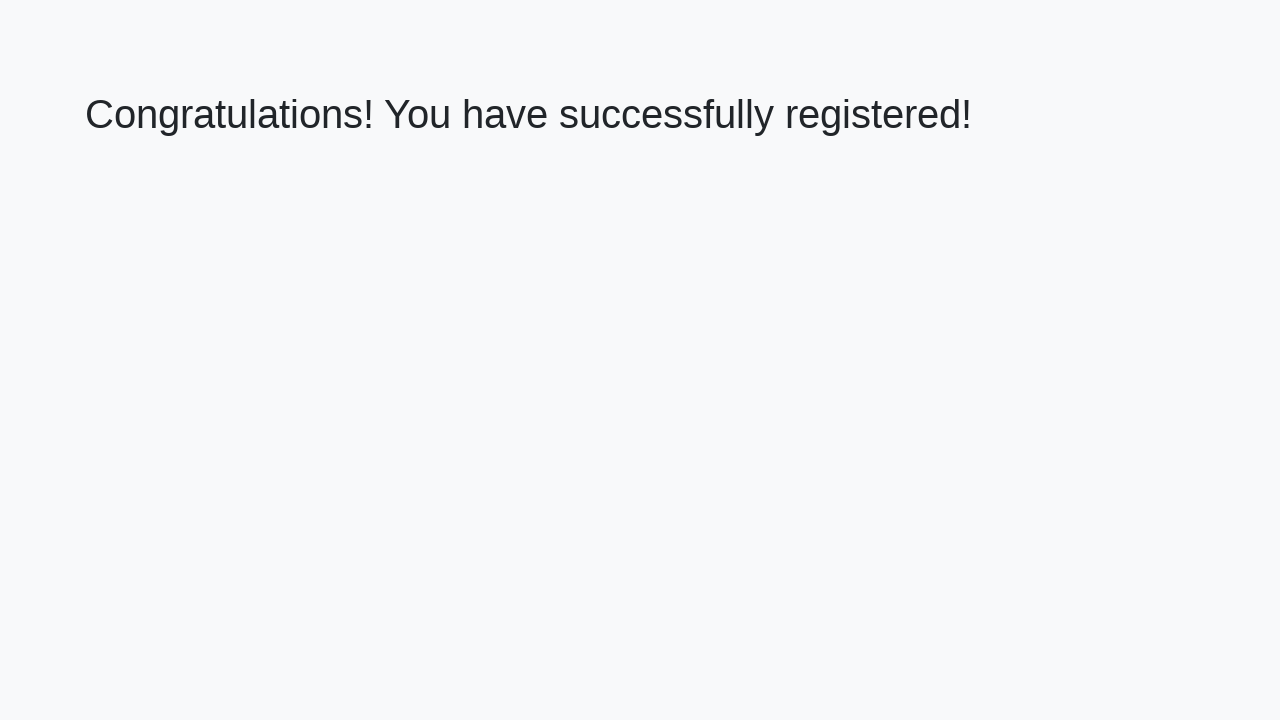

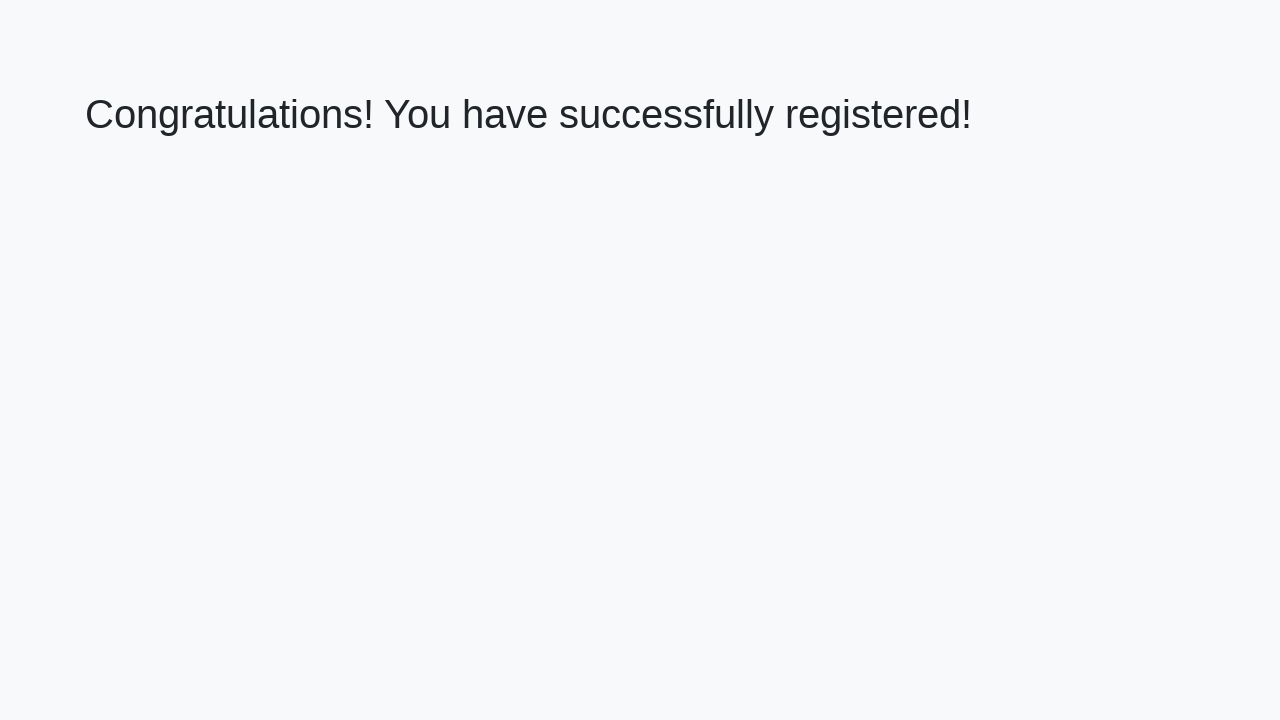